Tests hover functionality by moving mouse over profile images and verifying that corresponding user names are displayed

Starting URL: https://practice.cydeo.com/hovers

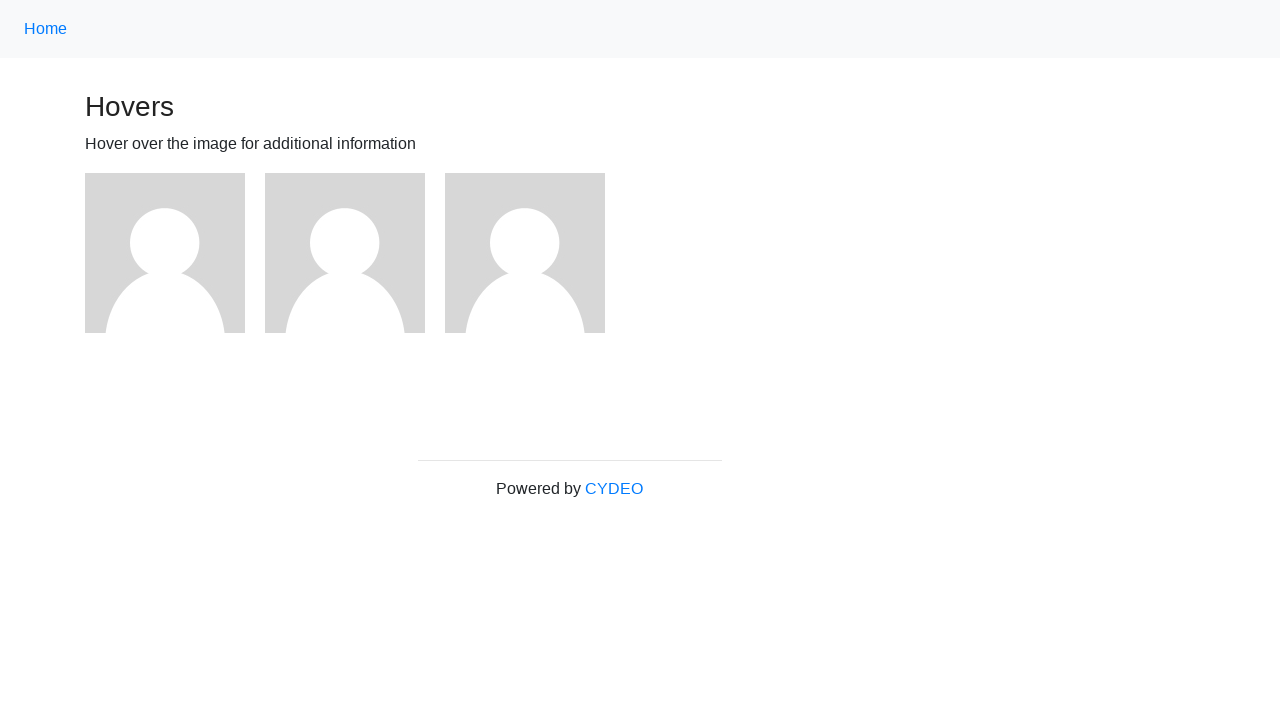

Navigated to hover practice page
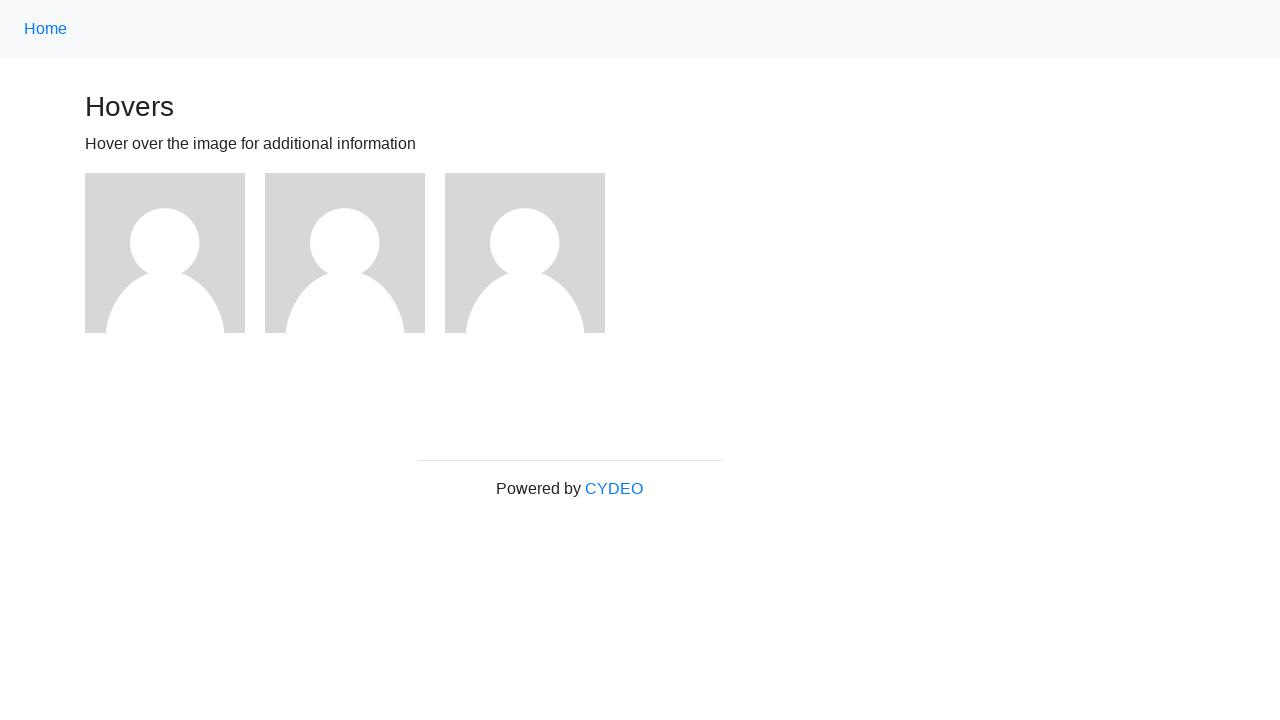

Located first profile image element
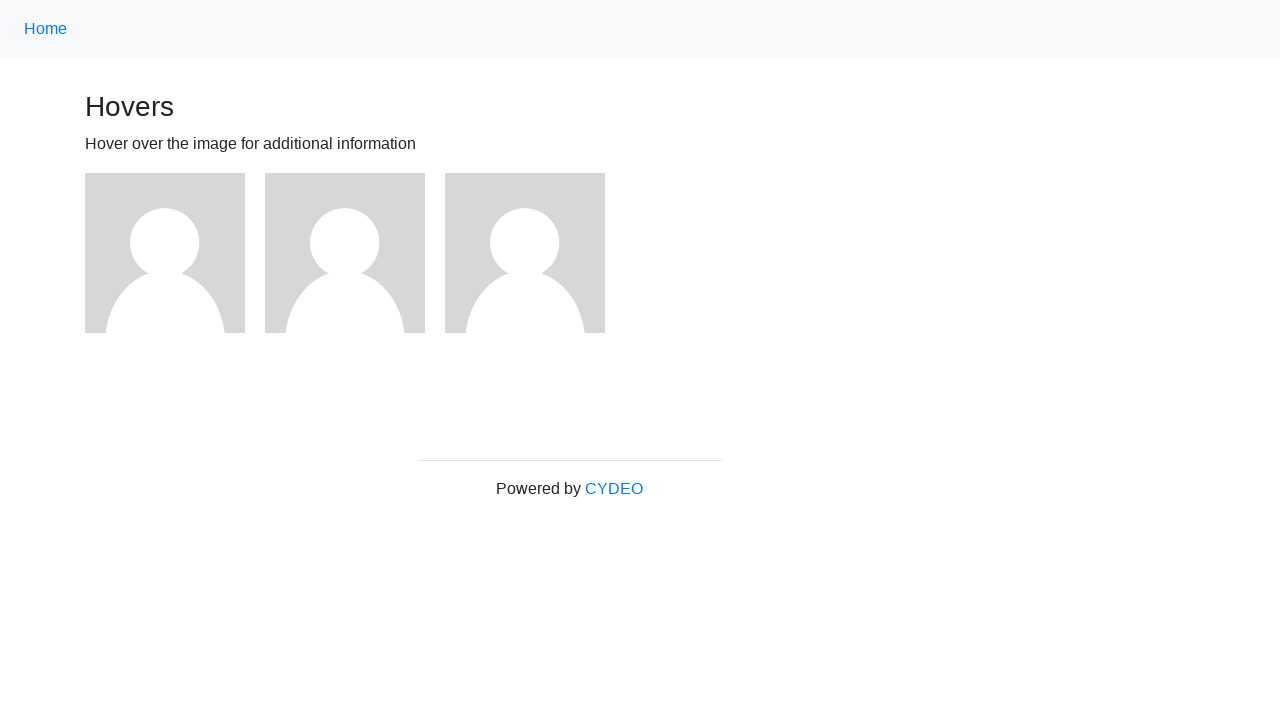

Located second profile image element
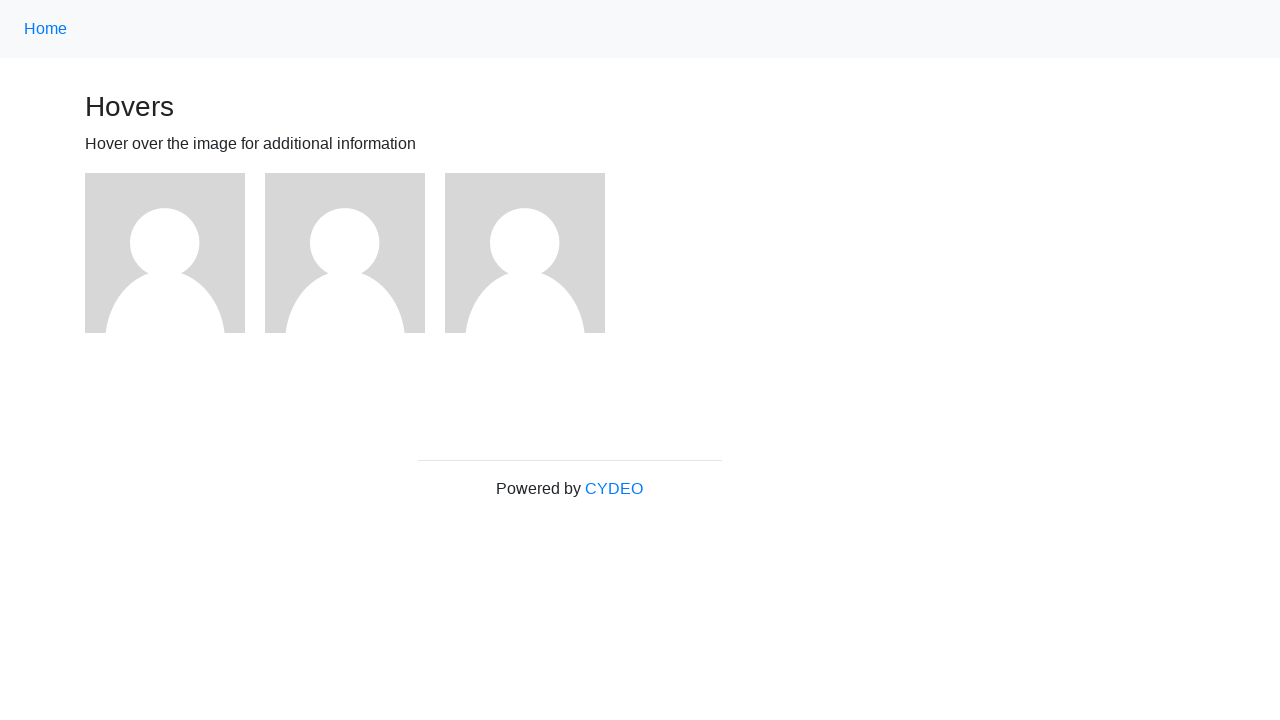

Located third profile image element
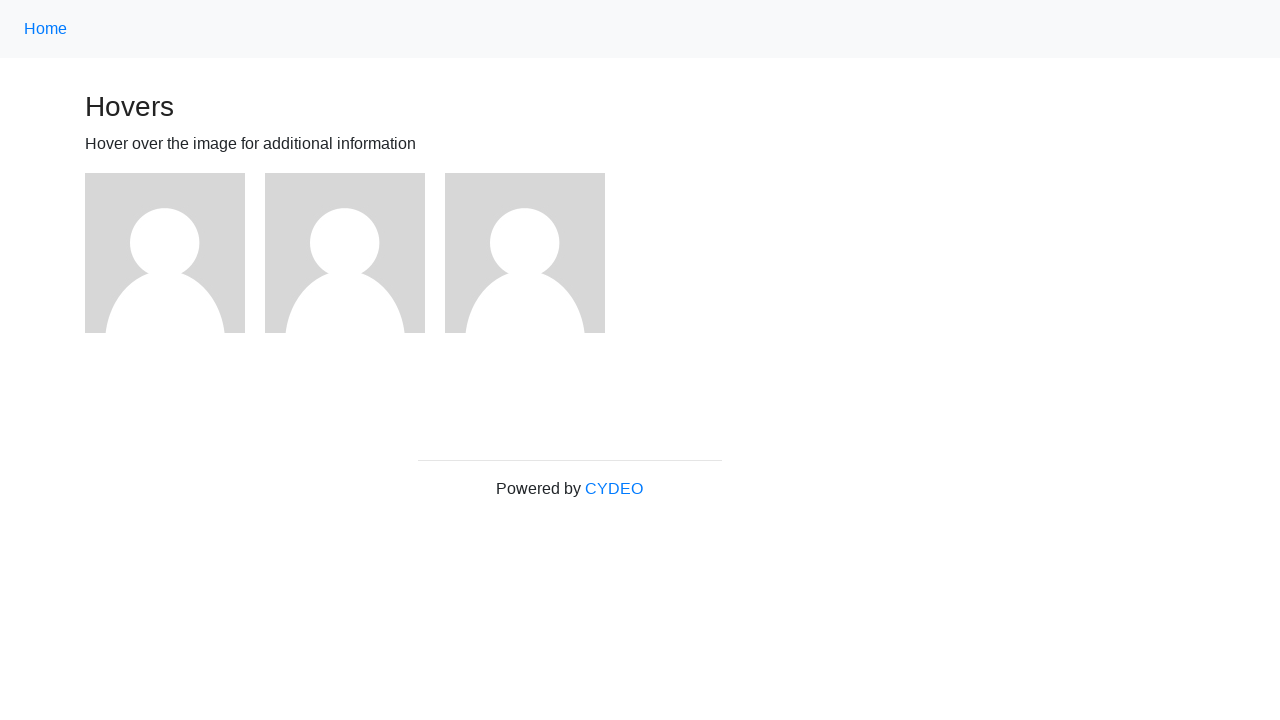

Located user1 name element
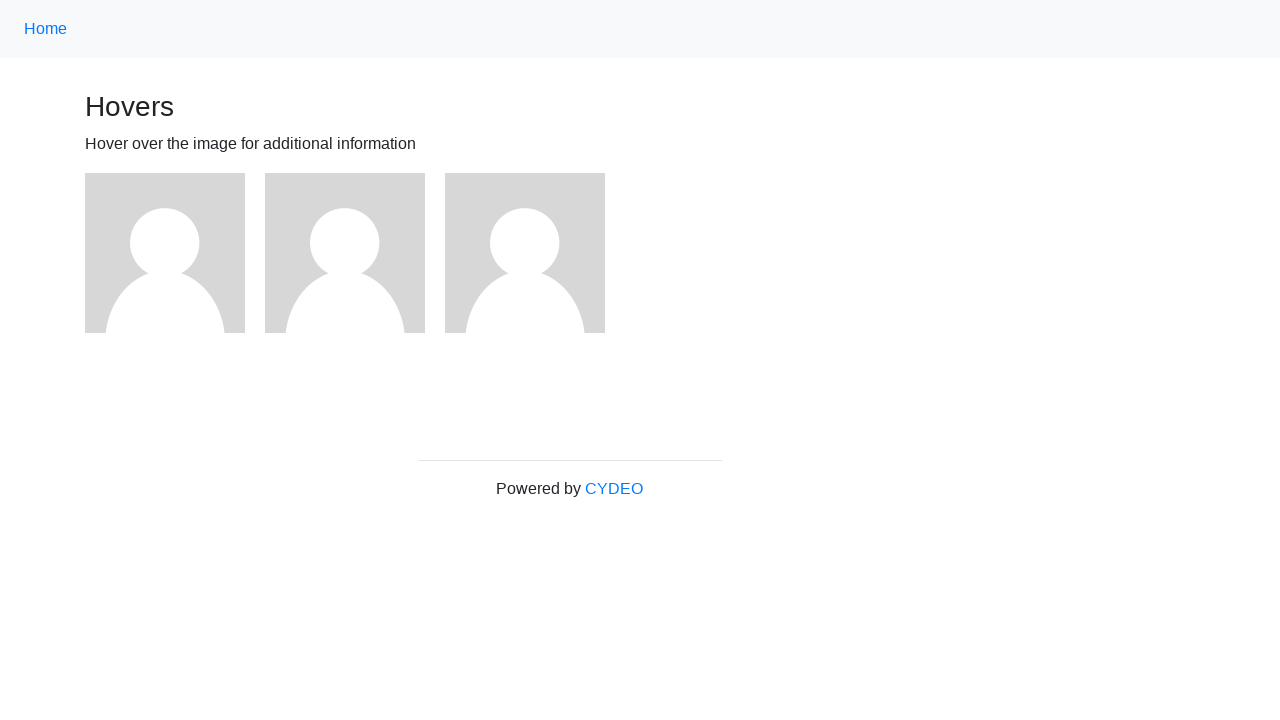

Located user2 name element
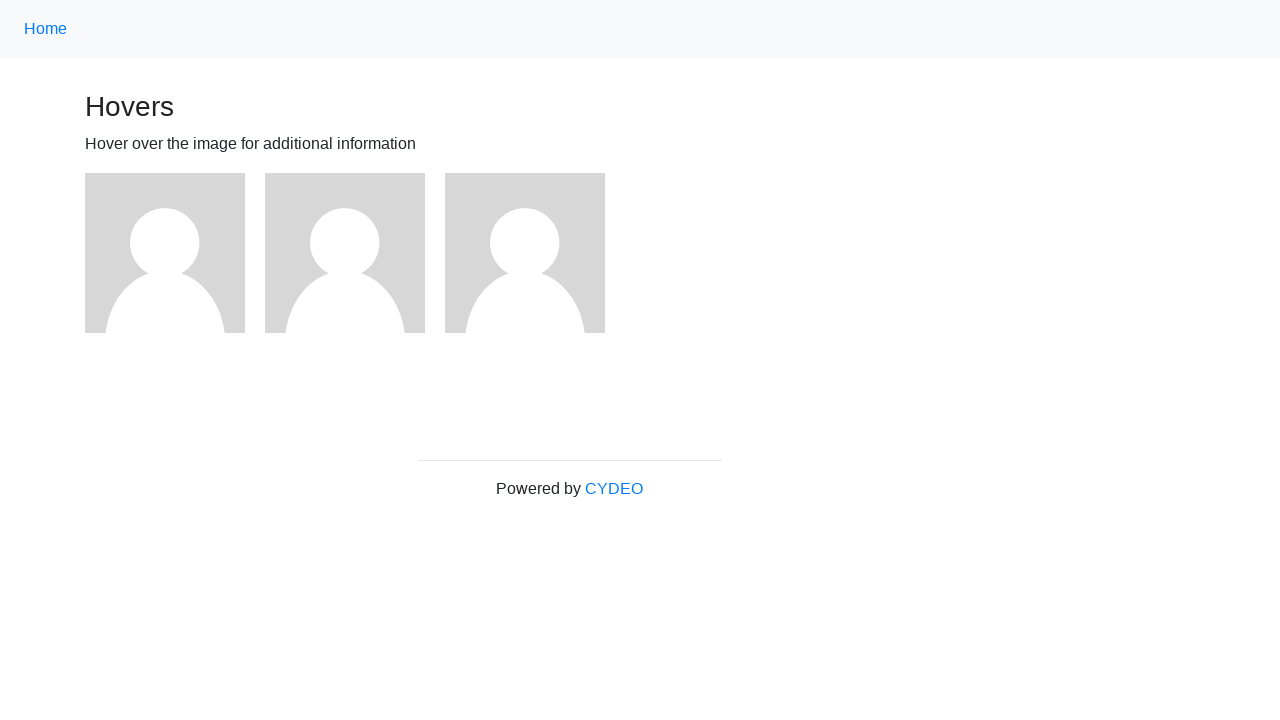

Located user3 name element
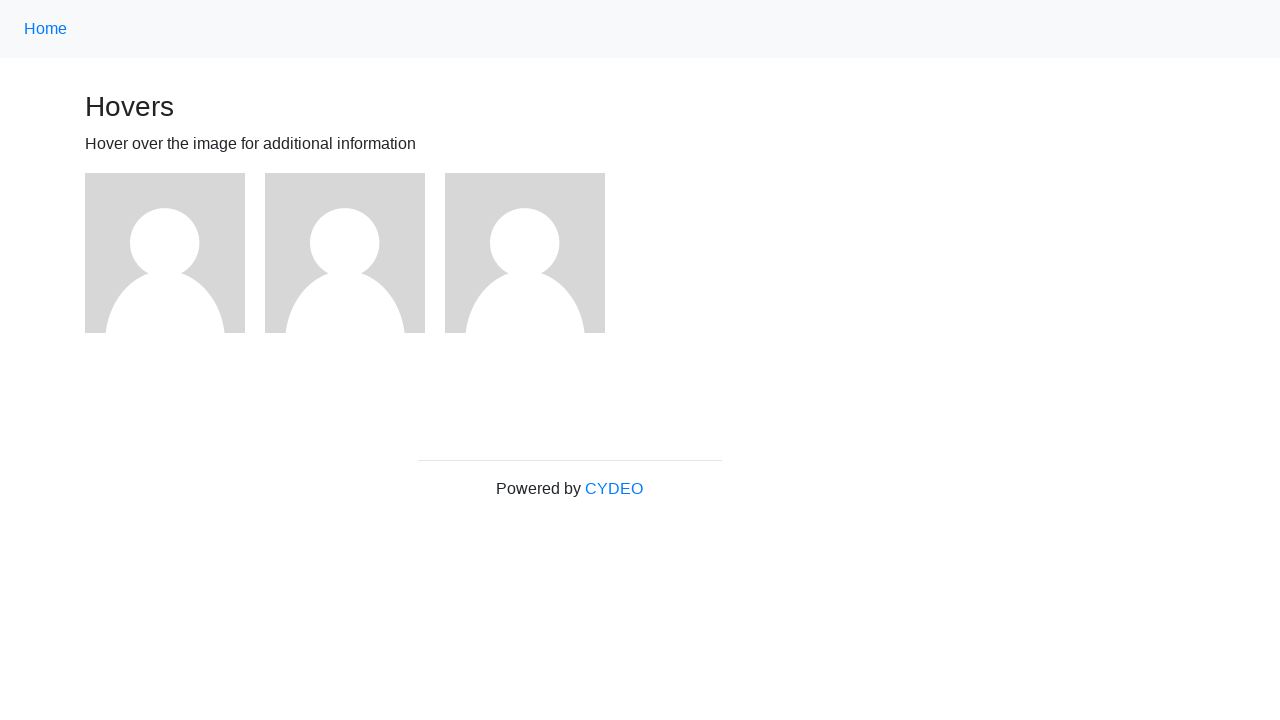

Hovered over first profile image at (165, 253) on (//img[@alt='User Avatar'])[1]
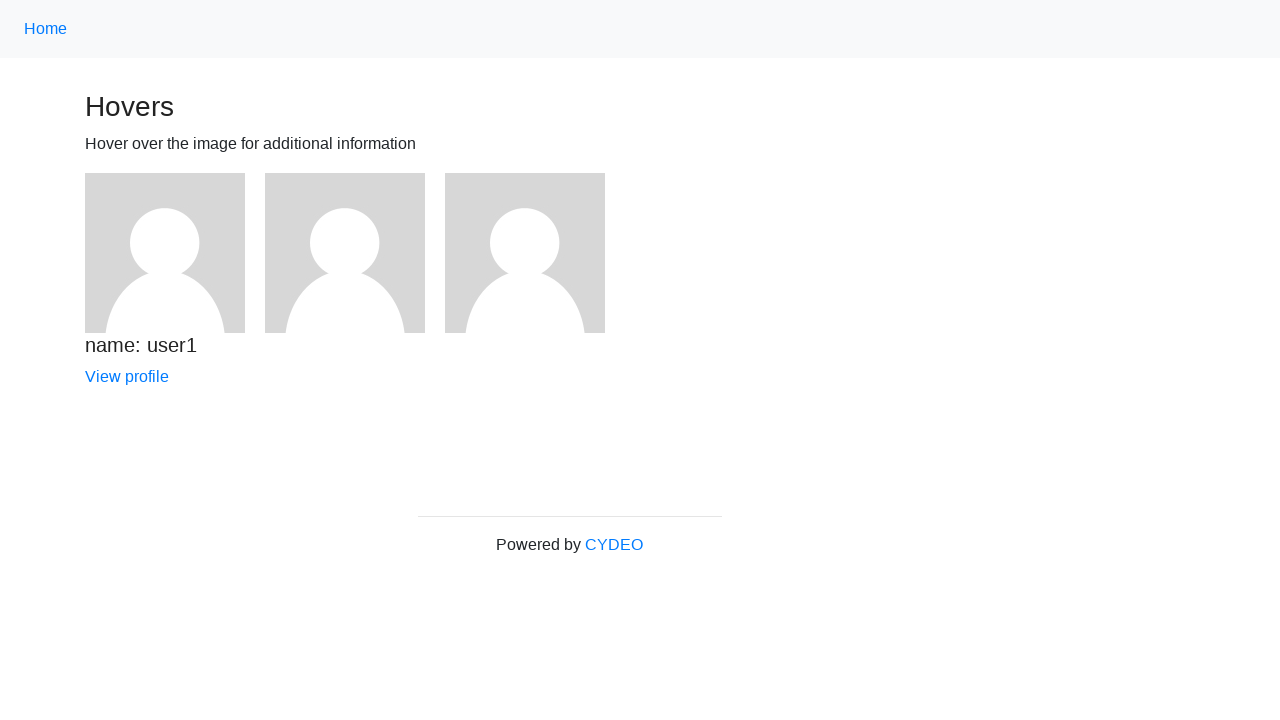

Verified user1 name is visible after hovering
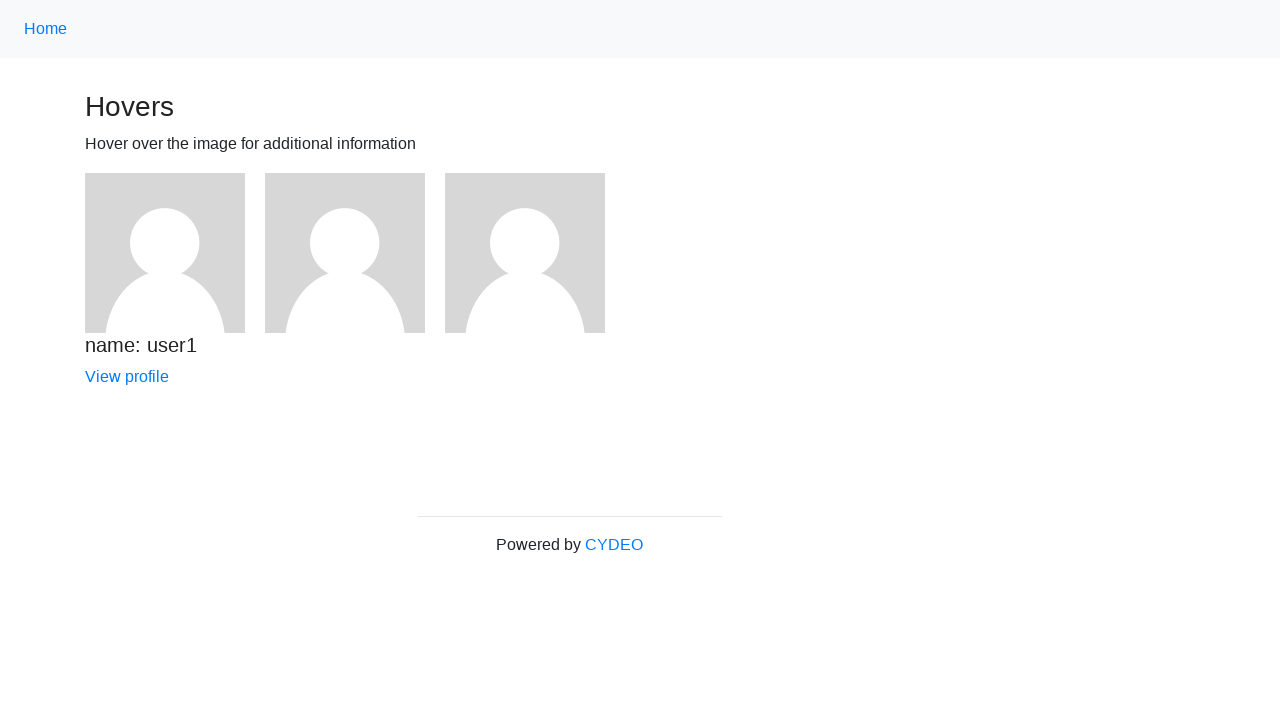

Hovered over second profile image at (345, 253) on (//img[@alt='User Avatar'])[2]
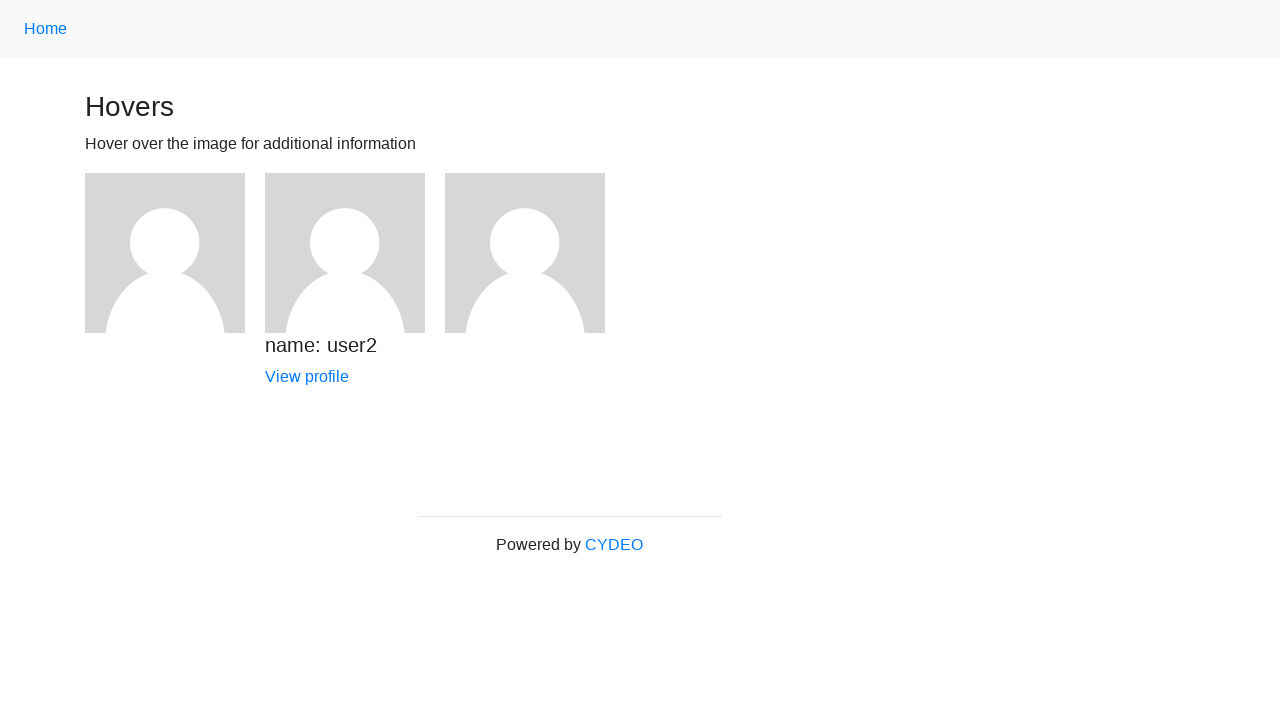

Verified user2 name is visible after hovering
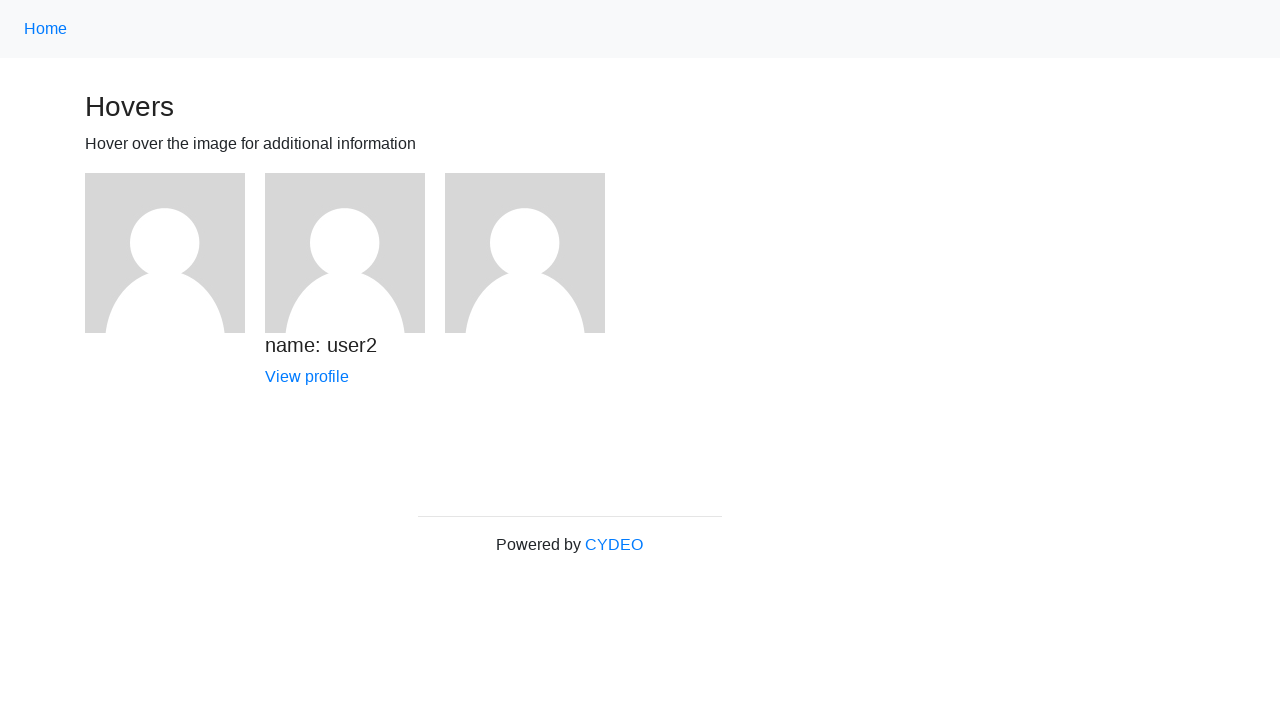

Hovered over third profile image at (525, 253) on (//img[@alt='User Avatar'])[3]
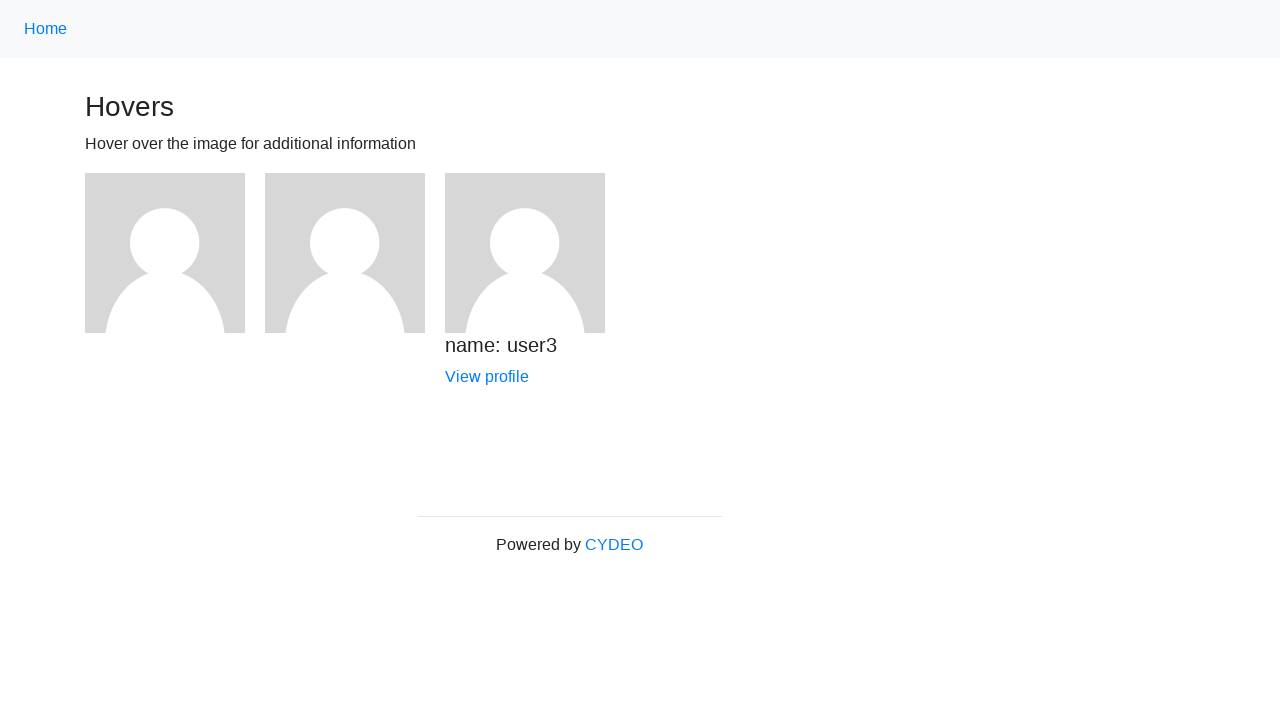

Verified user3 name is visible after hovering
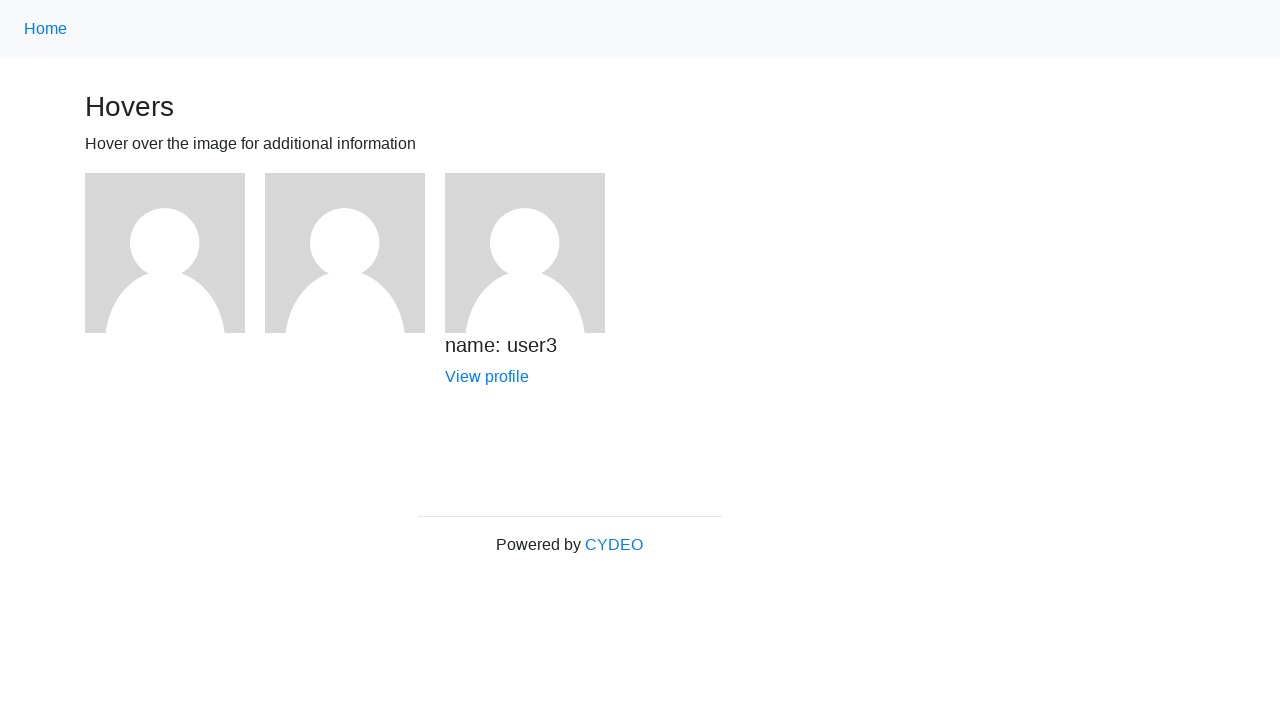

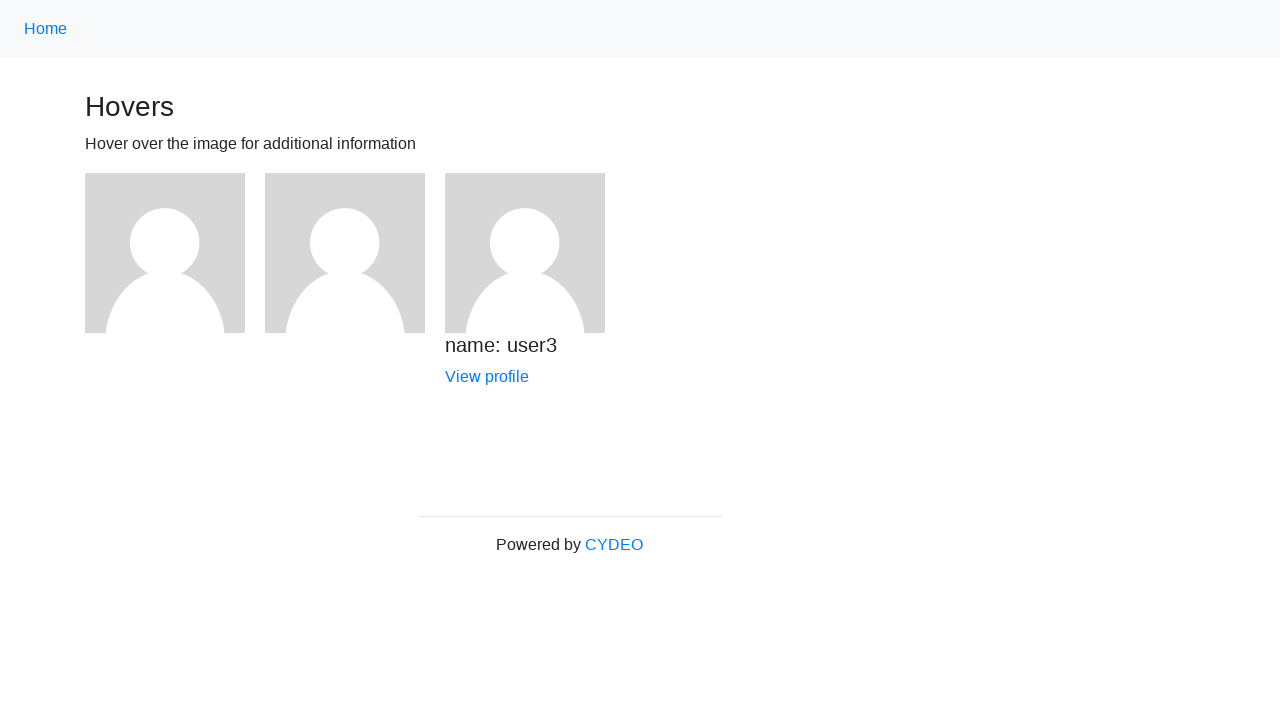